Navigates to GreensTech Selenium course content page and clicks on a title heading, then clicks on a CTS Interview Question link.

Starting URL: http://greenstech.in/selenium-course-content.html

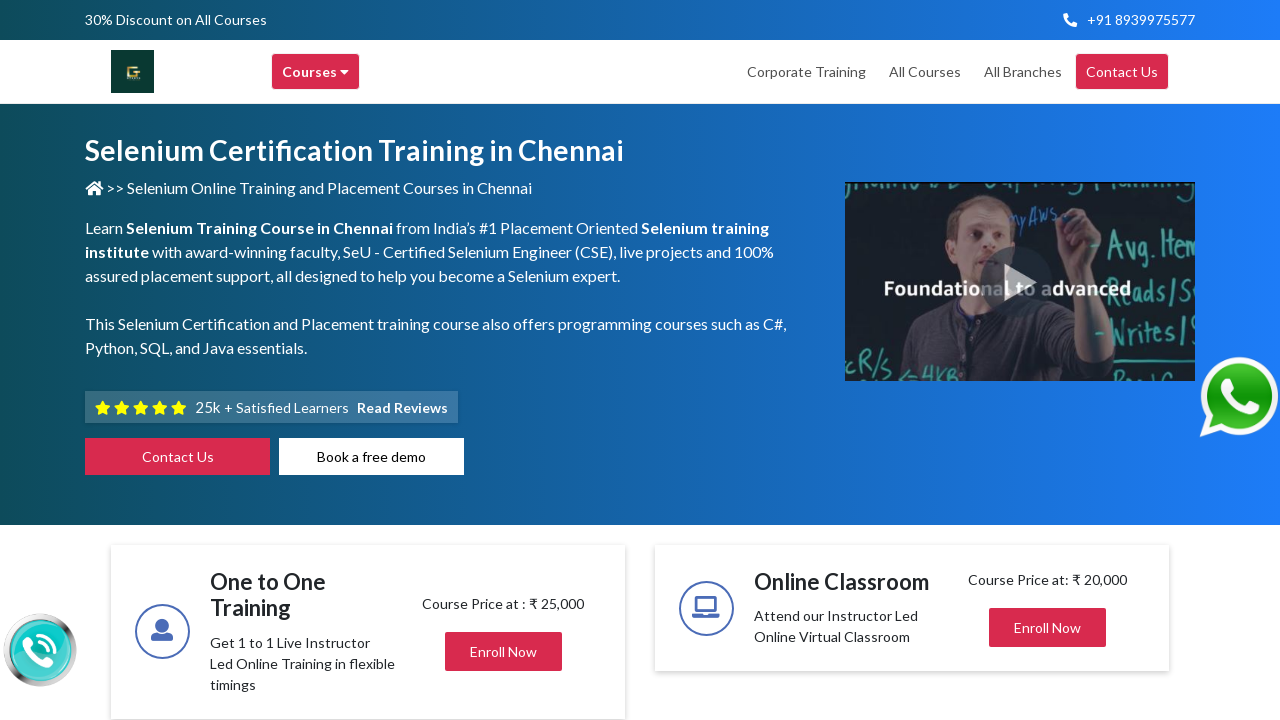

Navigated to GreensTech Selenium course content page
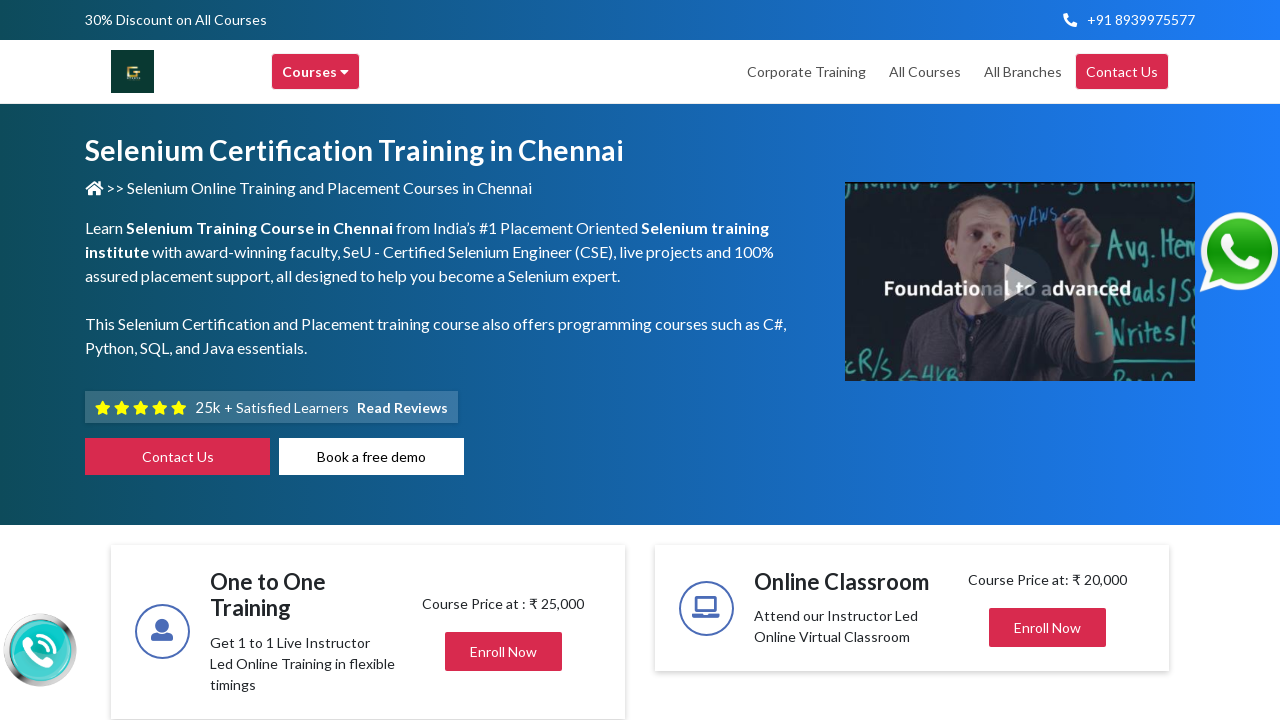

Clicked on title heading with class 'title mb-0 center' at (1024, 360) on h2.title.mb-0.center
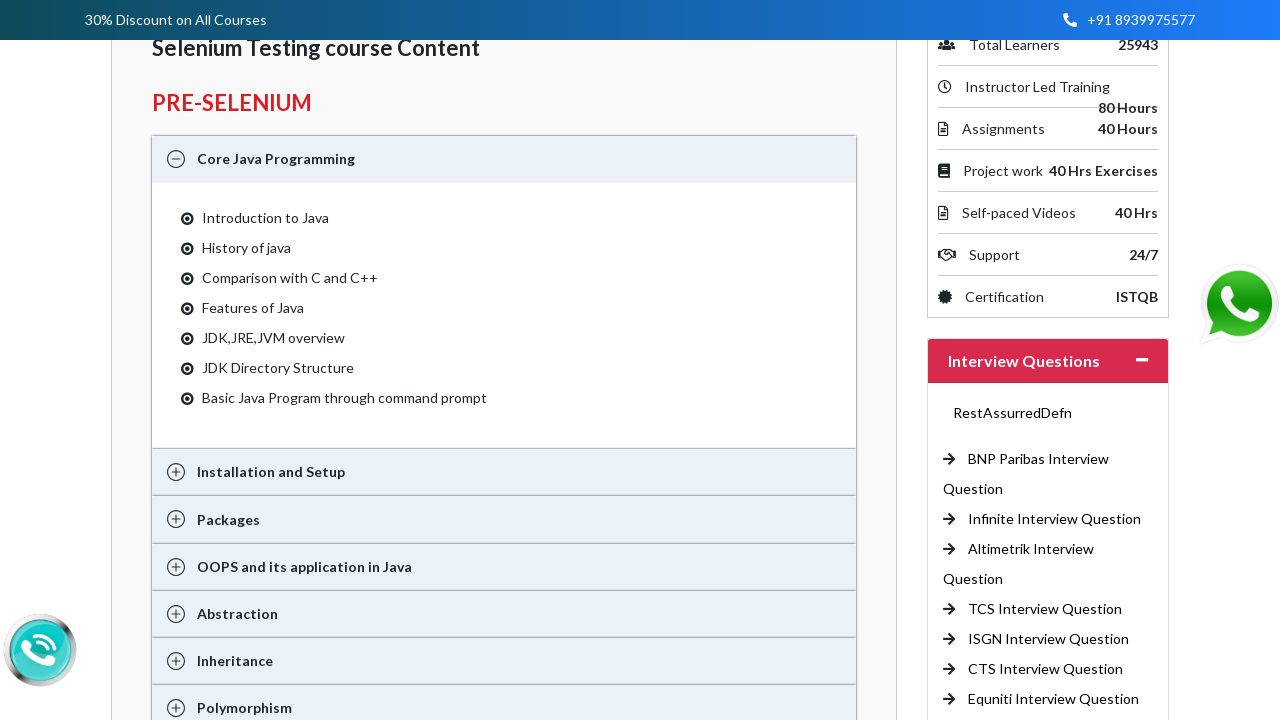

Clicked on CTS Interview Question link at (1046, 669) on a:text('CTS Interview Question ')
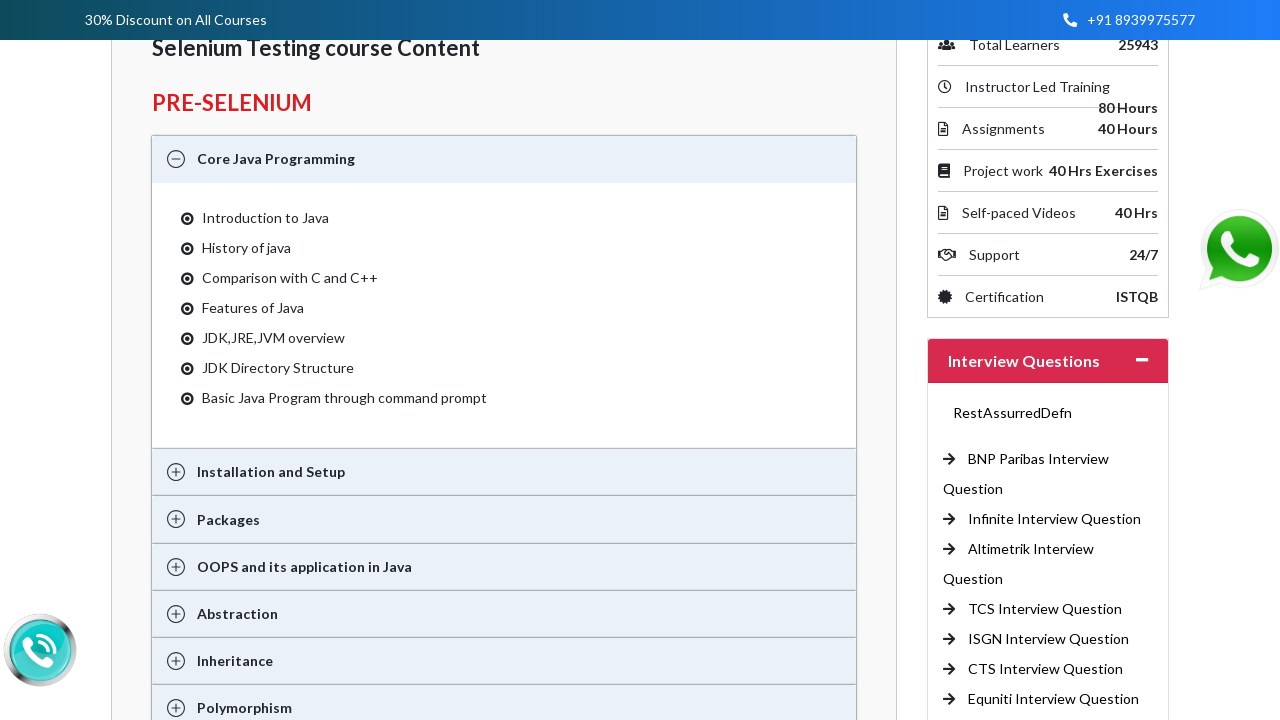

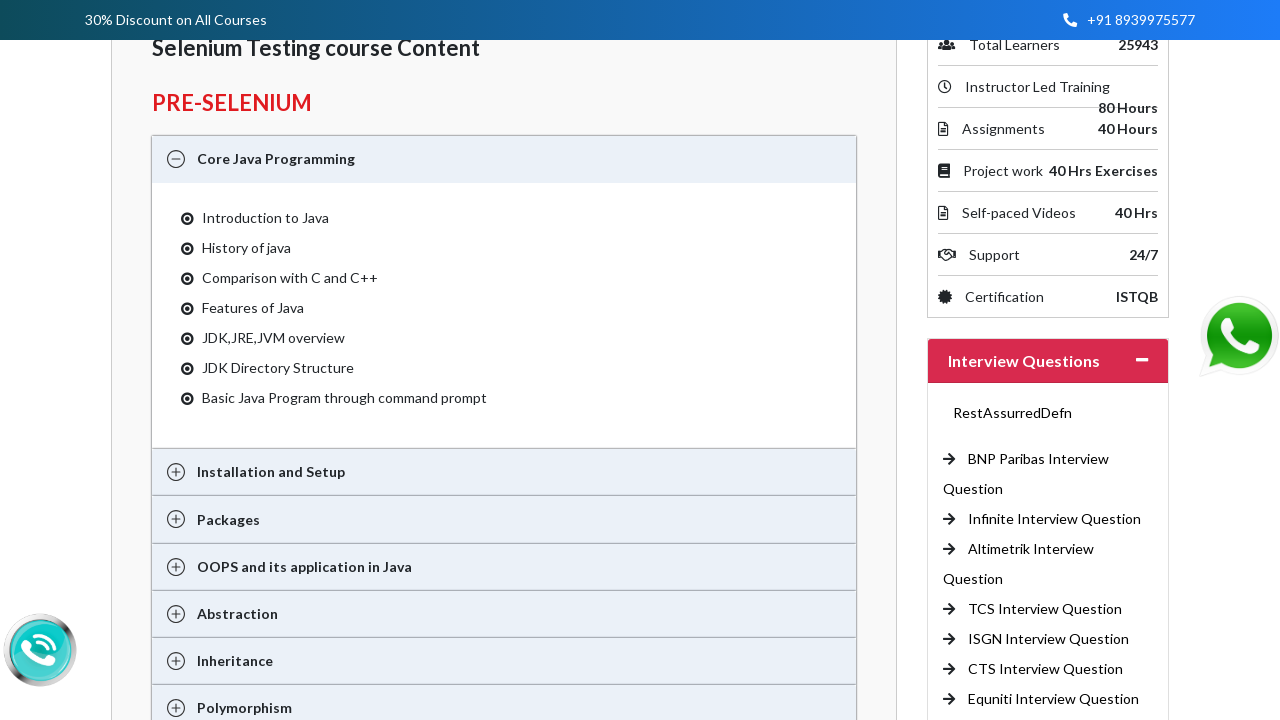